Tests clicking a button that has a dynamic ID by using text-based selector instead of ID

Starting URL: http://www.uitestingplayground.com/dynamicid

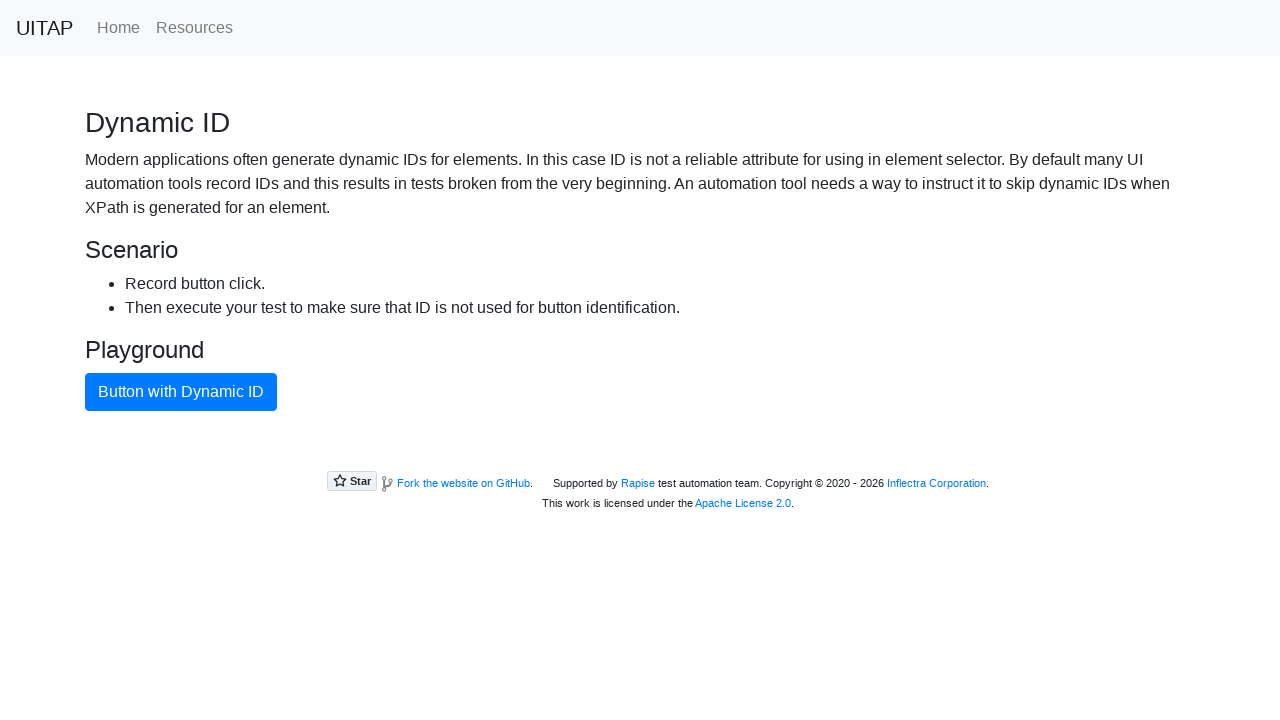

Clicked button with dynamic ID using text-based selector at (181, 392) on button:has-text('Button with Dynamic ID')
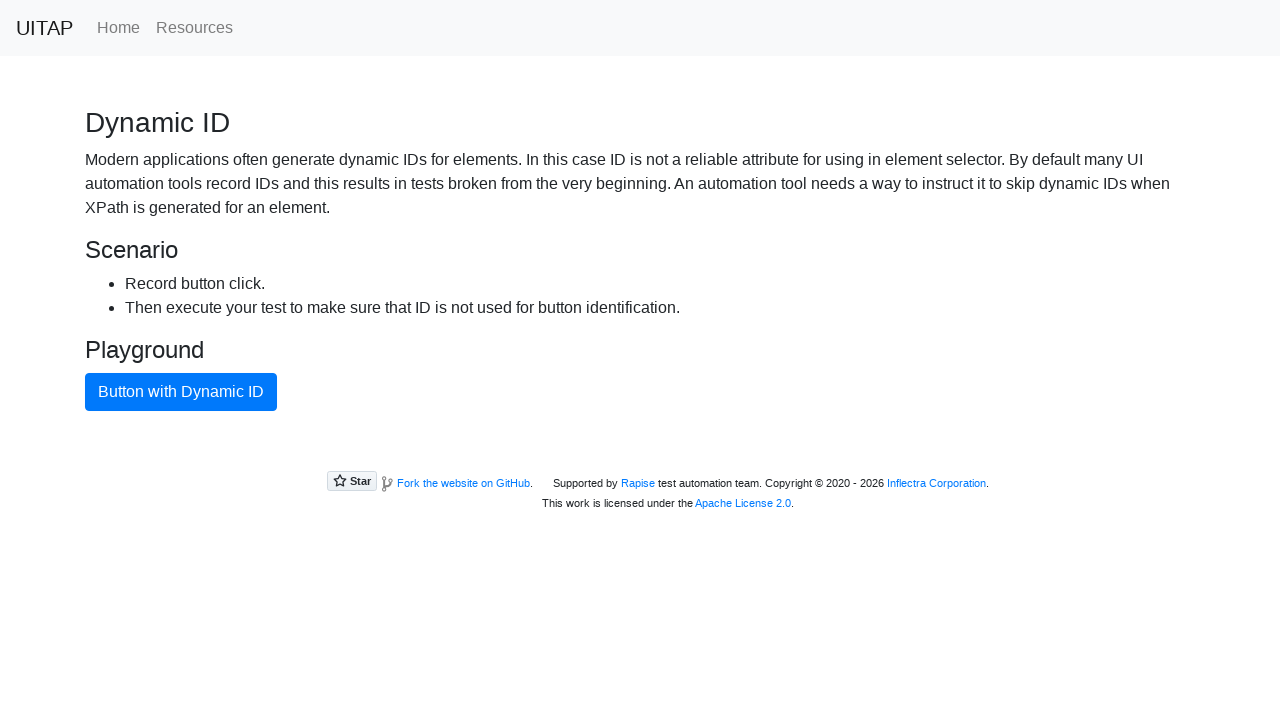

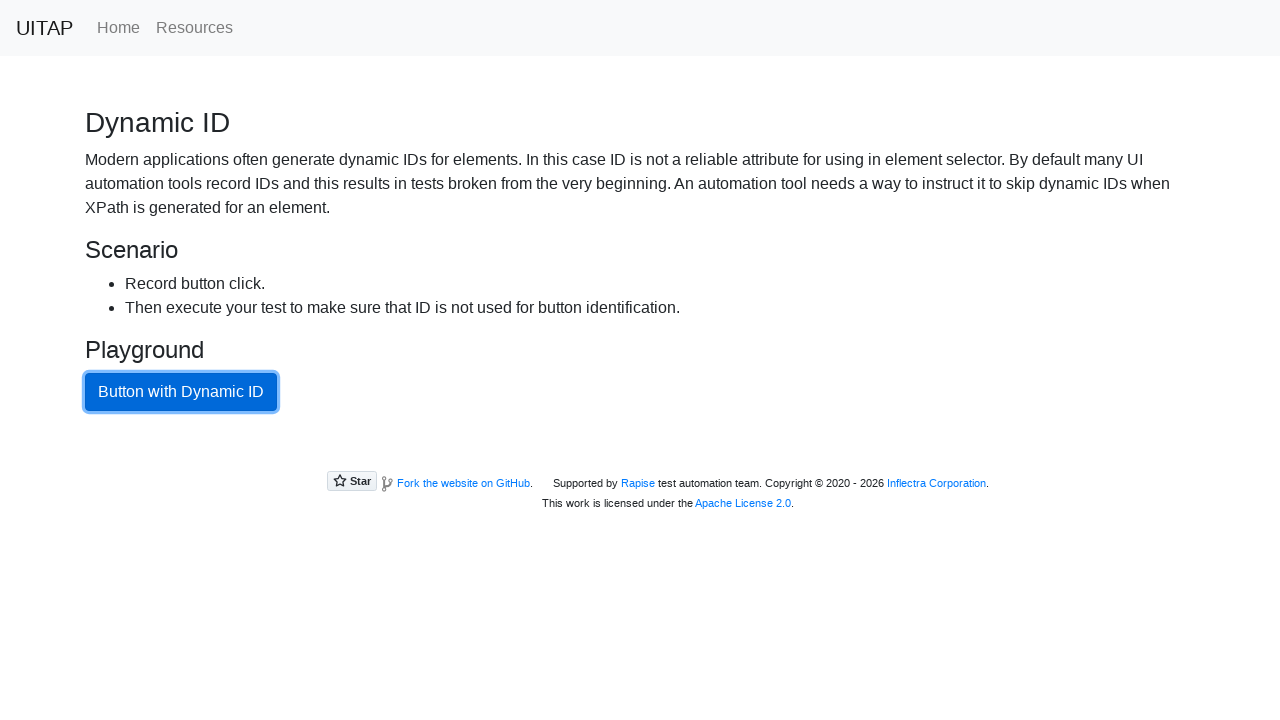